Navigates to YouTube homepage and demonstrates browser window resizing capability

Starting URL: https://www.youtube.com/

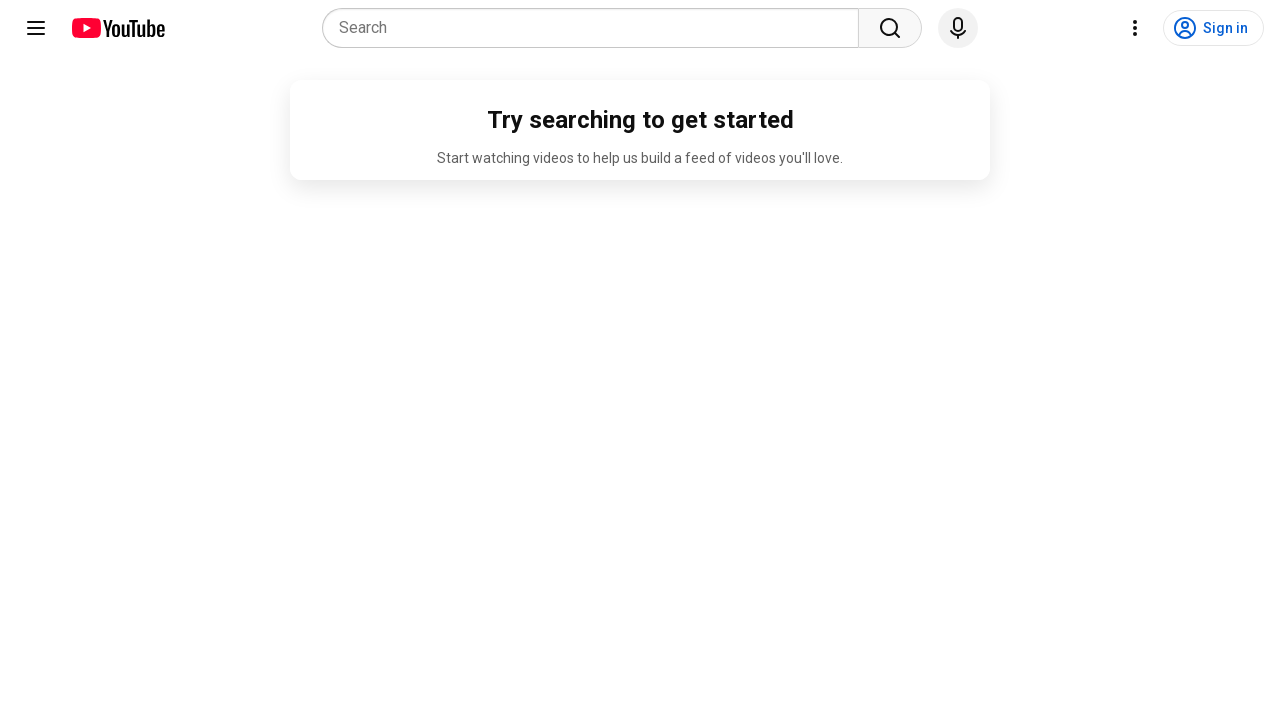

Set viewport size to 500x600 pixels to resize browser window
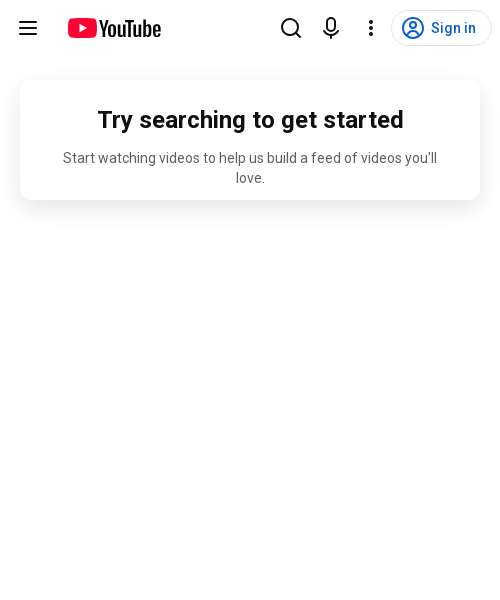

YouTube homepage fully loaded (domcontentloaded)
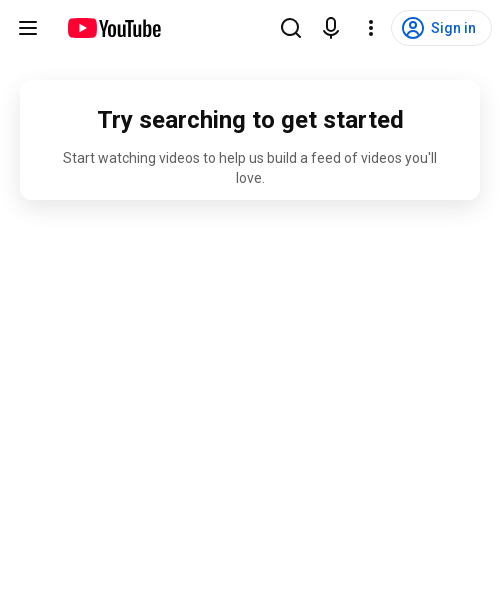

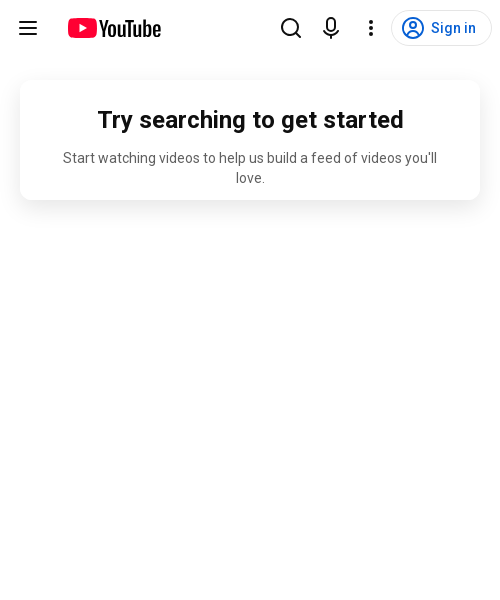